Tests multi-select dropdown functionality by selecting multiple options in a W3Schools example page

Starting URL: https://www.w3schools.com/jsref/tryit.asp?filename=tryjsref_select_multiple2

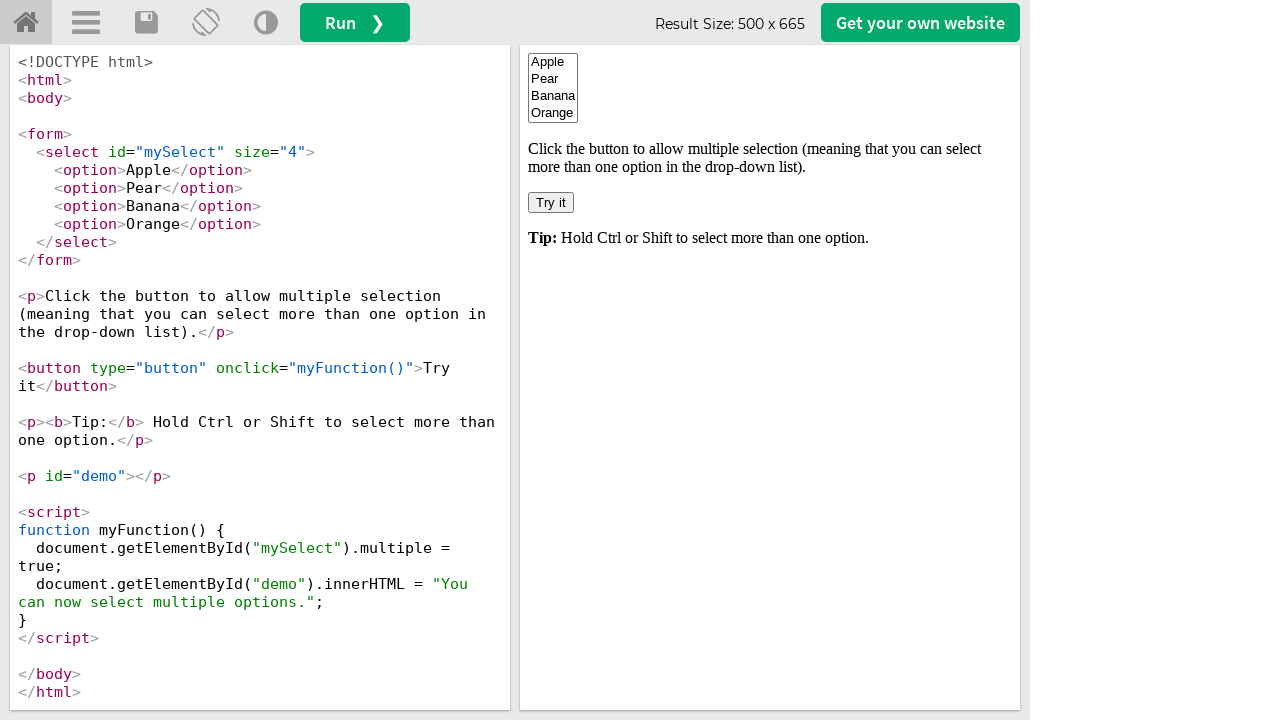

Clicked 'Try it' button in iframe to load the example at (551, 202) on iframe >> nth=0 >> internal:control=enter-frame >> xpath=//button[contains(text(
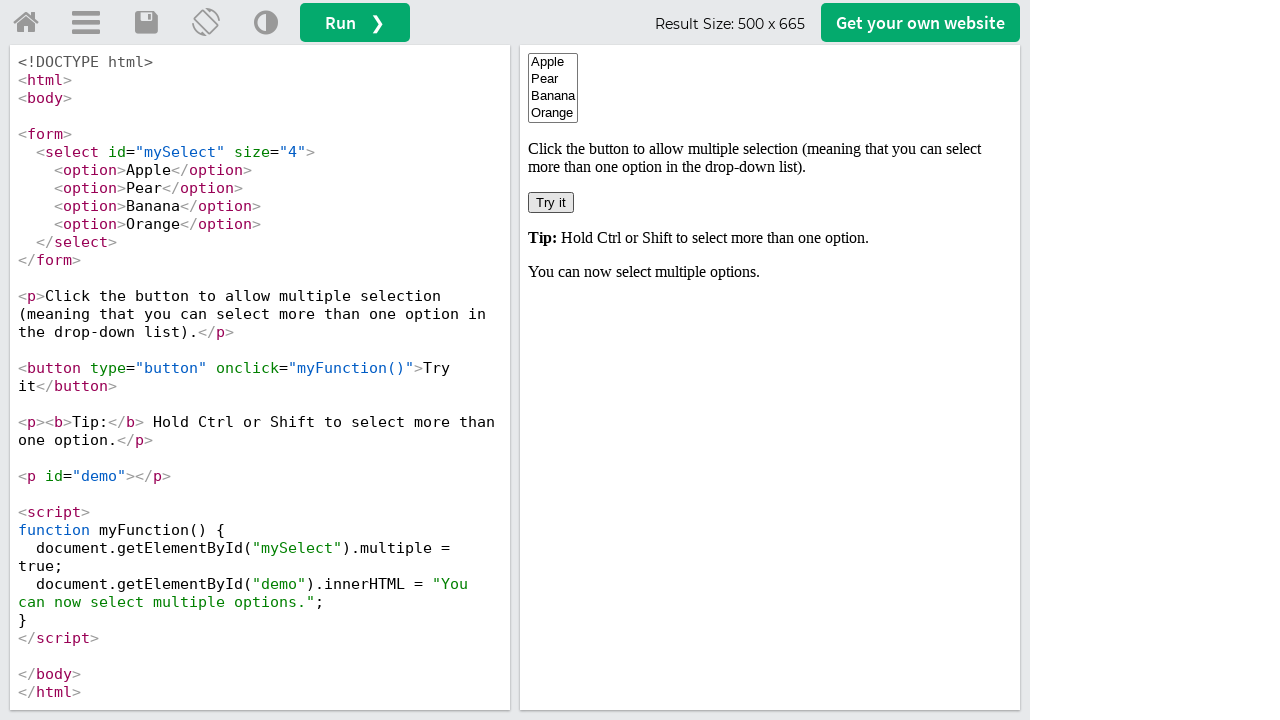

Selected multiple options 'Apple' and 'Orange' from the dropdown on iframe >> nth=0 >> internal:control=enter-frame >> #mySelect
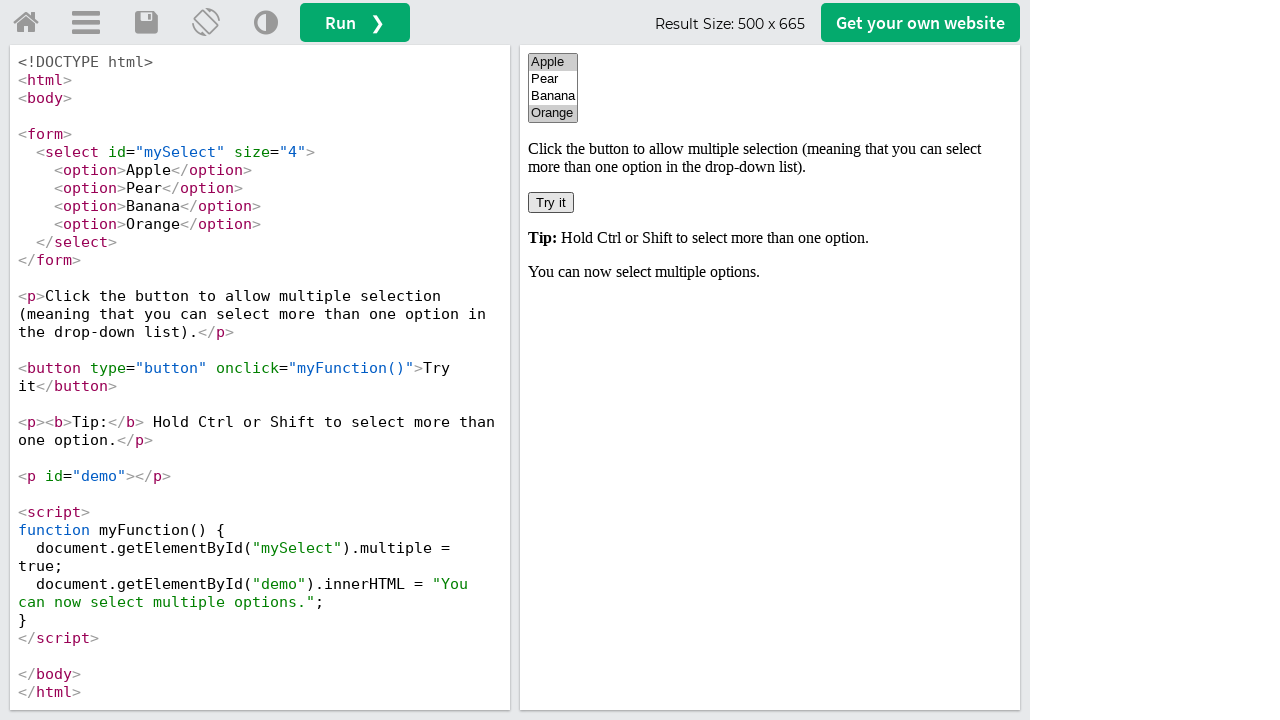

Waited 1.5 seconds to observe the multi-select results
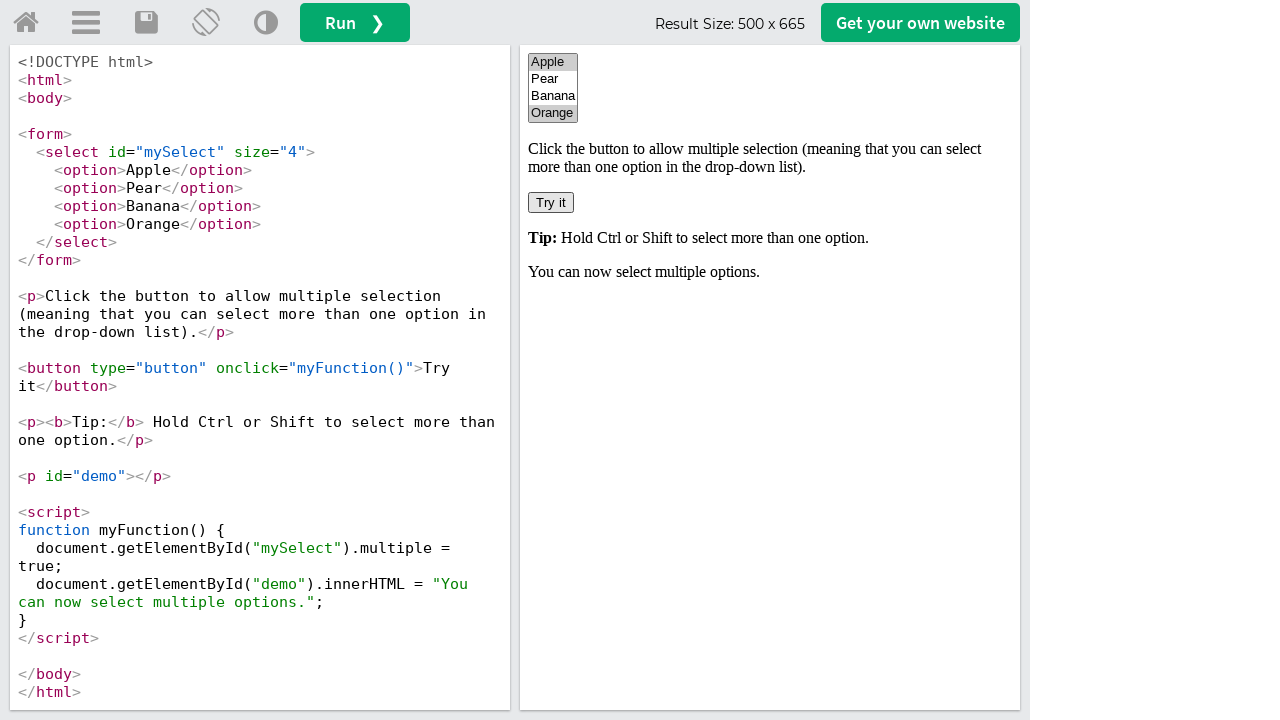

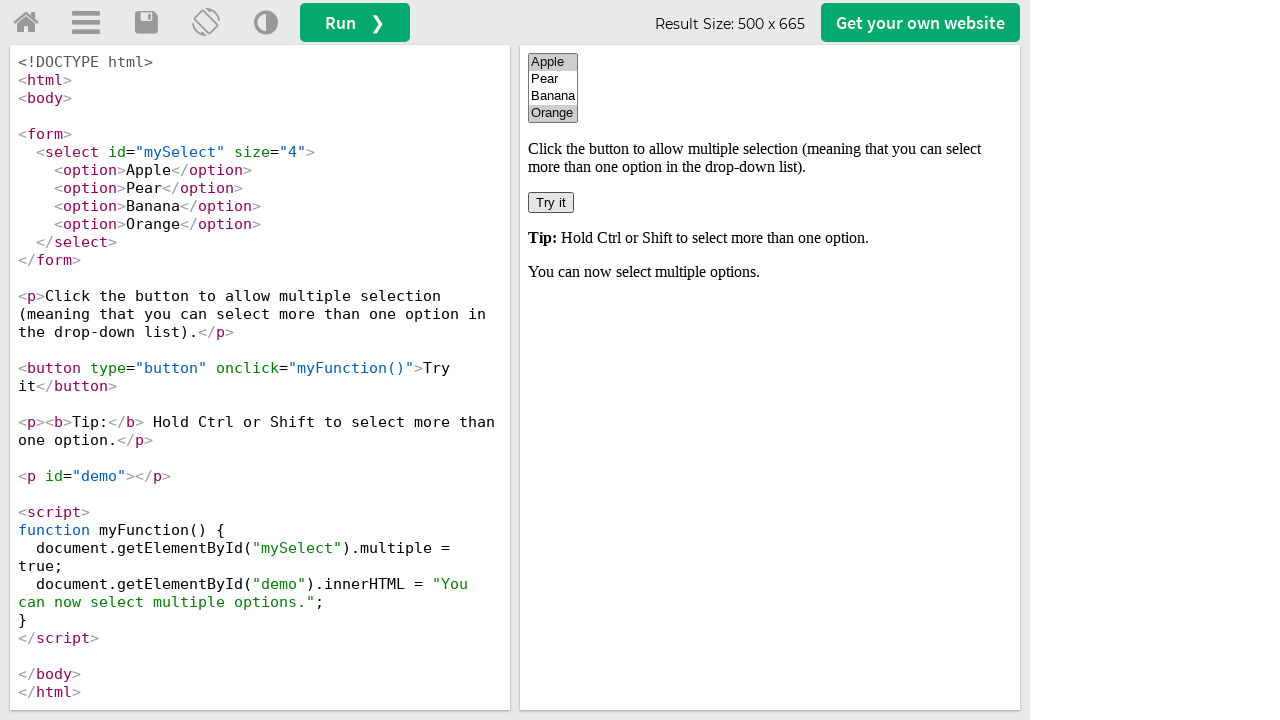